Navigates to status codes page, clicks on the 301 status code link, then clicks the "here" link to return

Starting URL: https://the-internet.herokuapp.com/status_codes

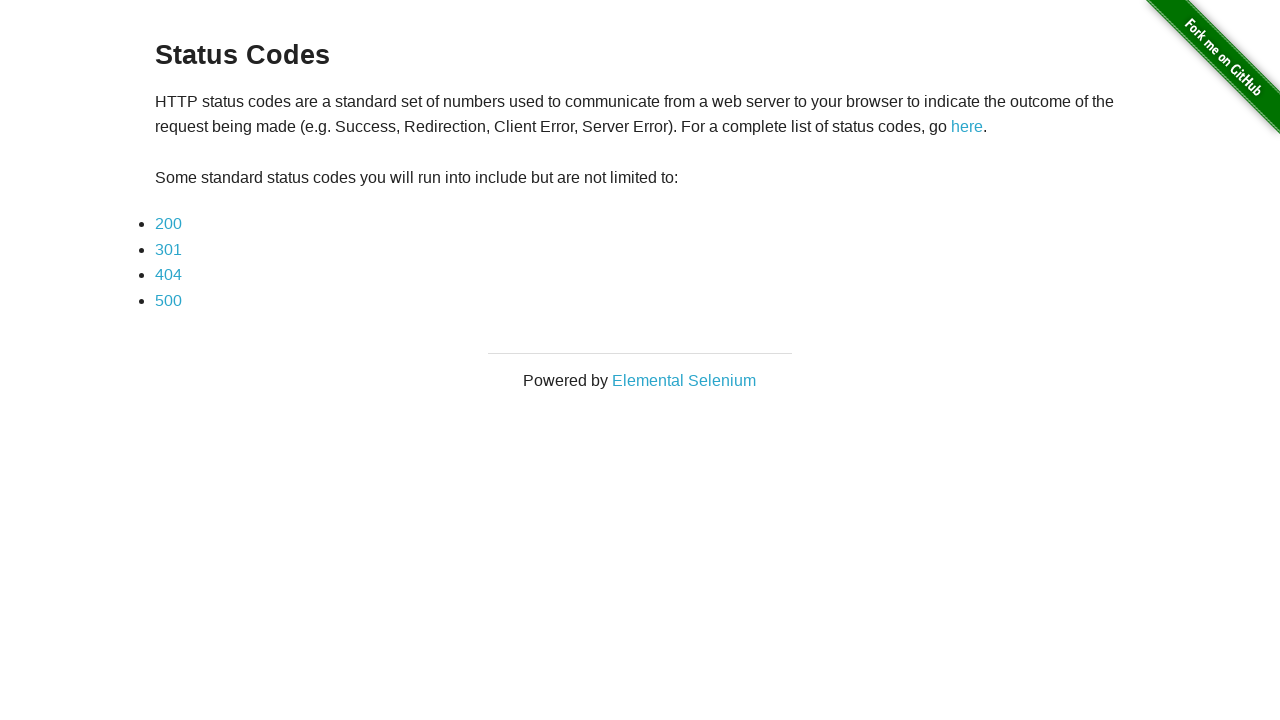

Clicked on the 301 status code link at (168, 249) on a:has-text('301')
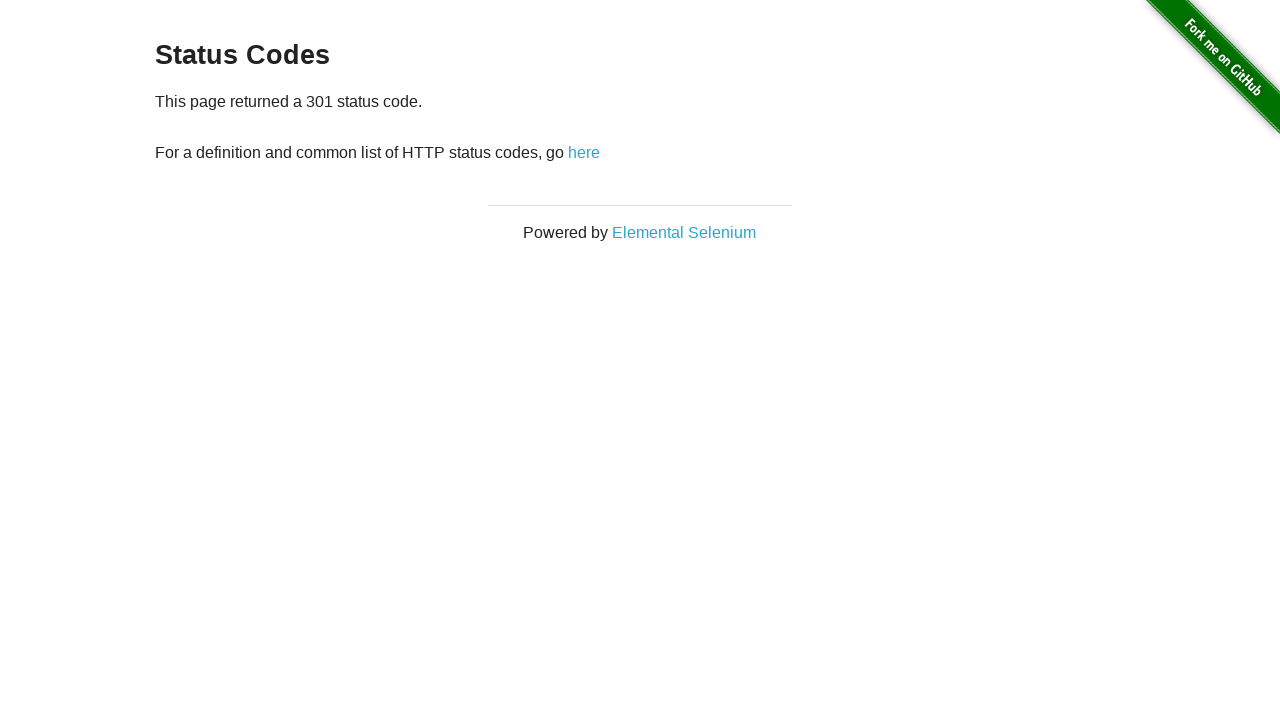

Clicked the 'here' link to return to status codes page at (584, 152) on a:has-text('here')
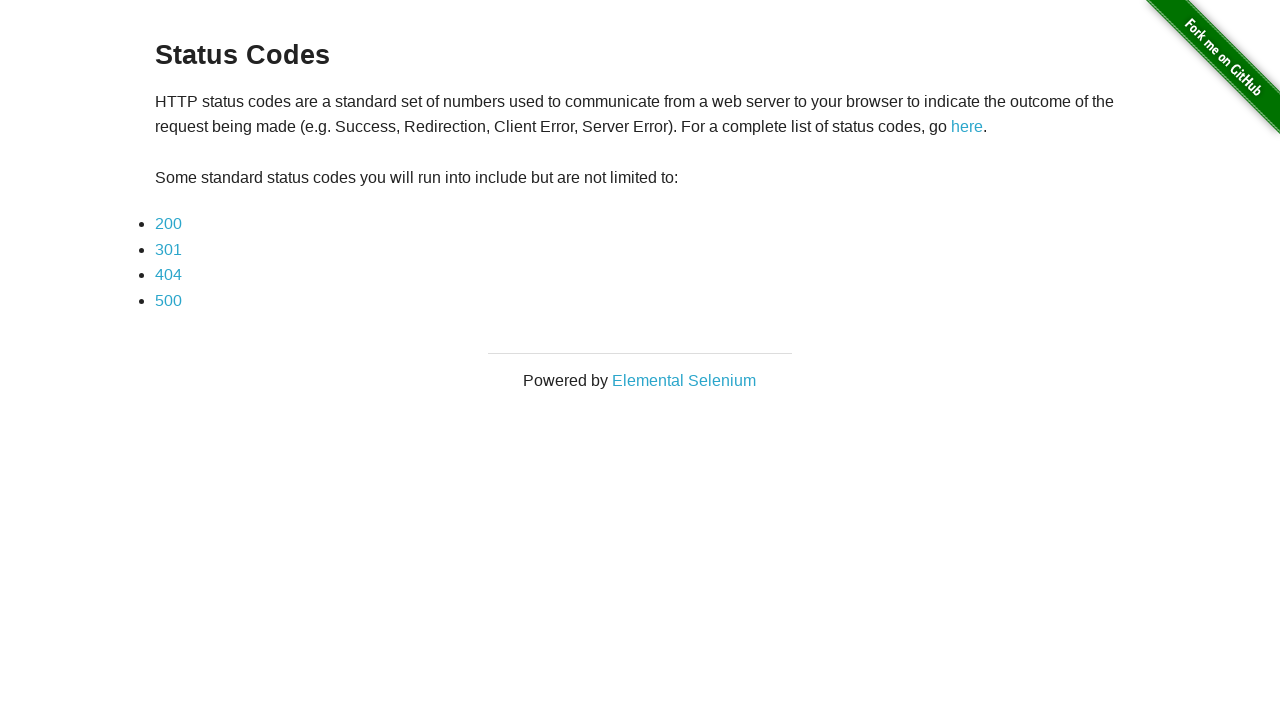

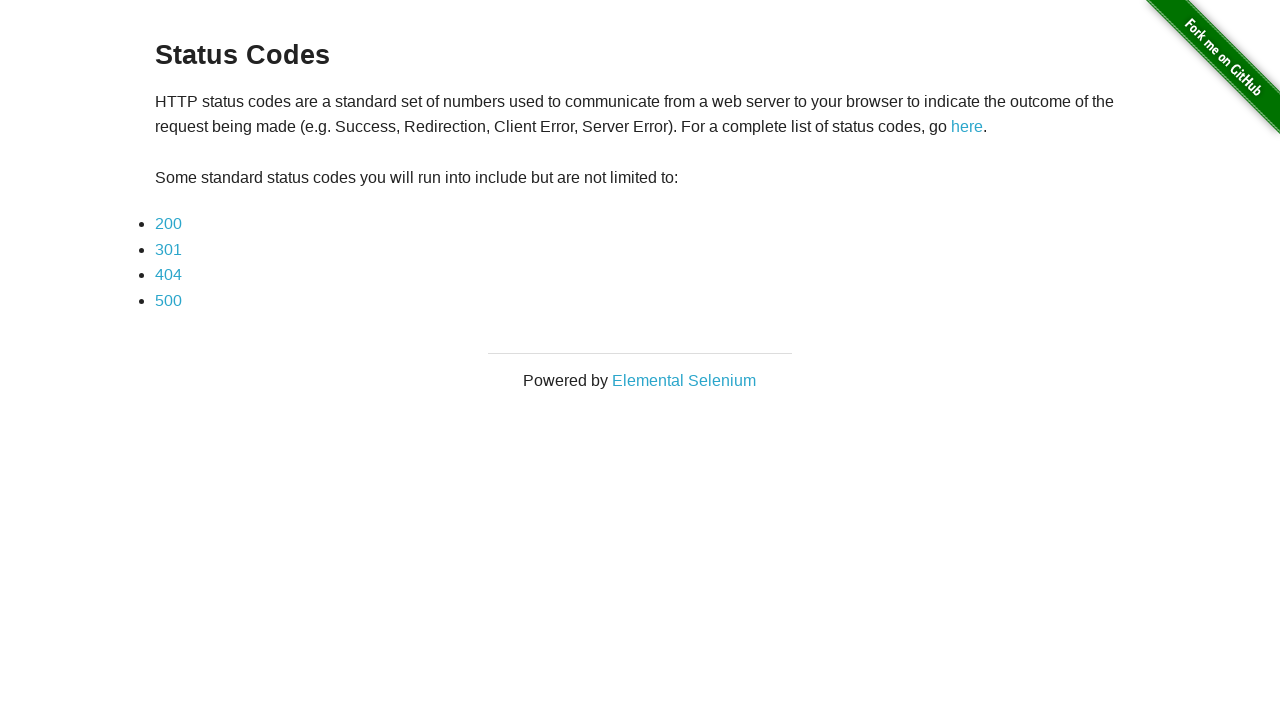